Tests drag and drop functionality by dragging an element and dropping it onto a target element.

Starting URL: https://demoqa.com/droppable

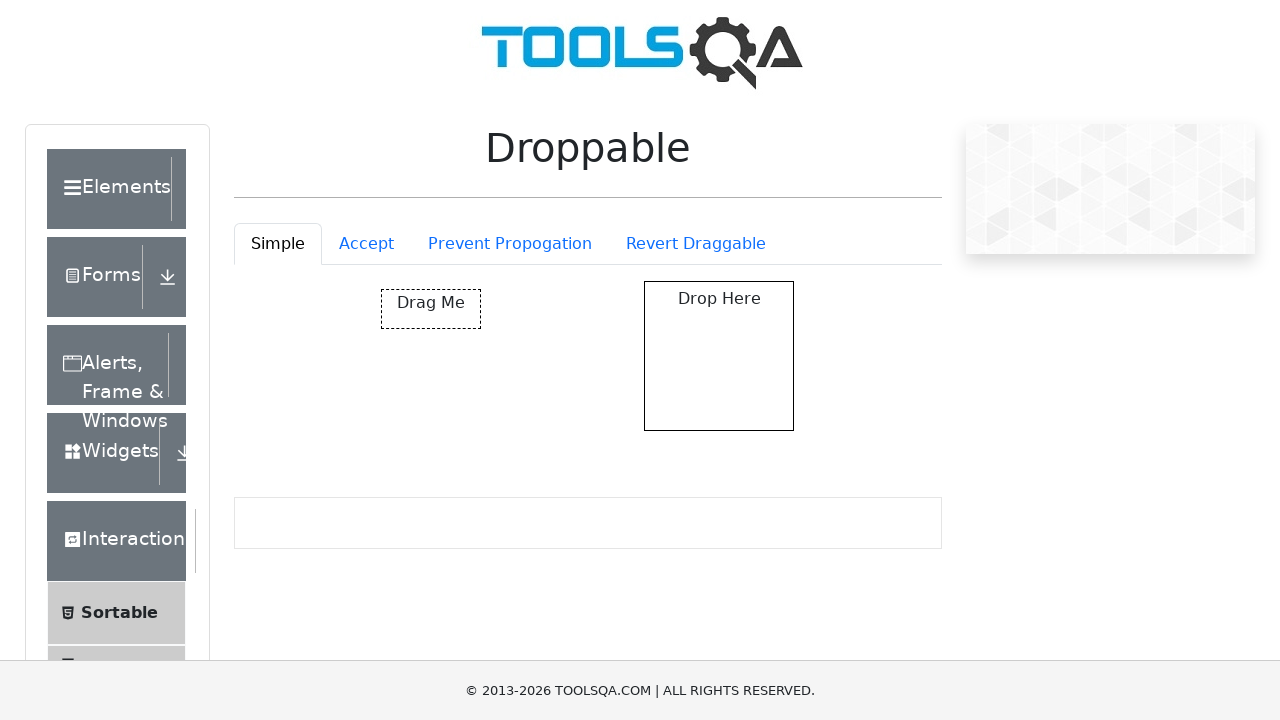

Dragged draggable element and dropped it onto the droppable target at (719, 356)
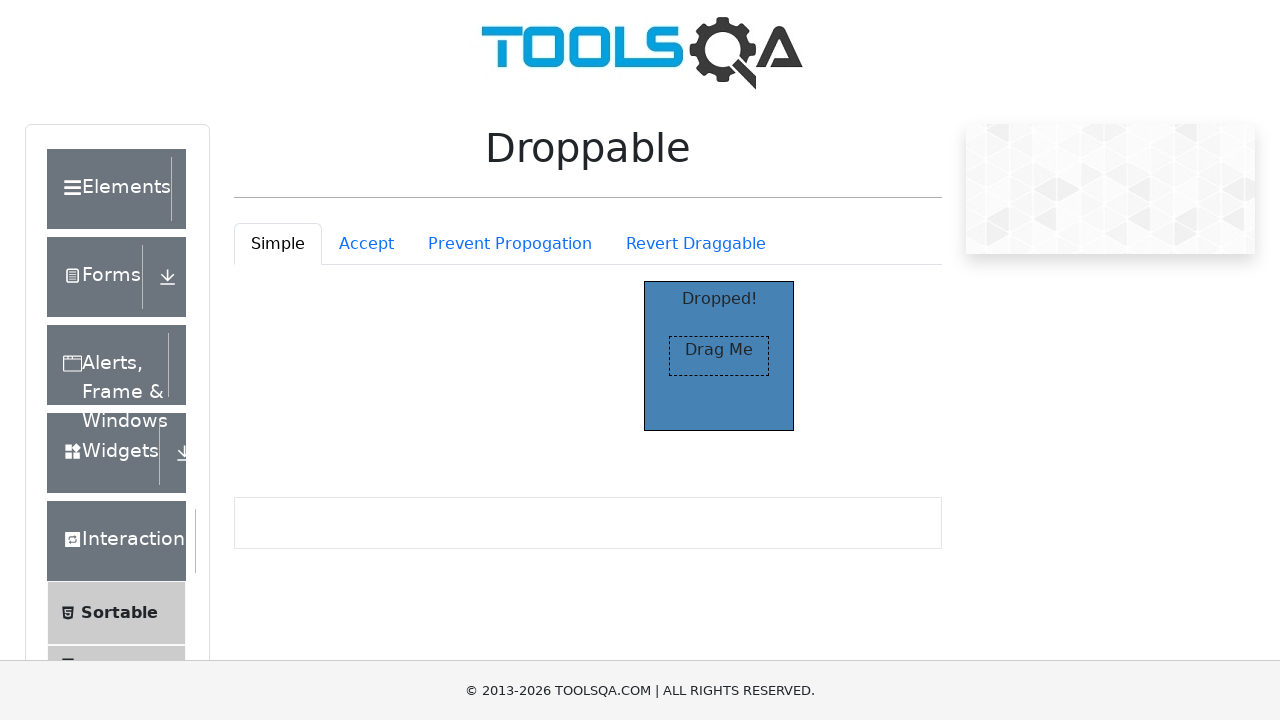

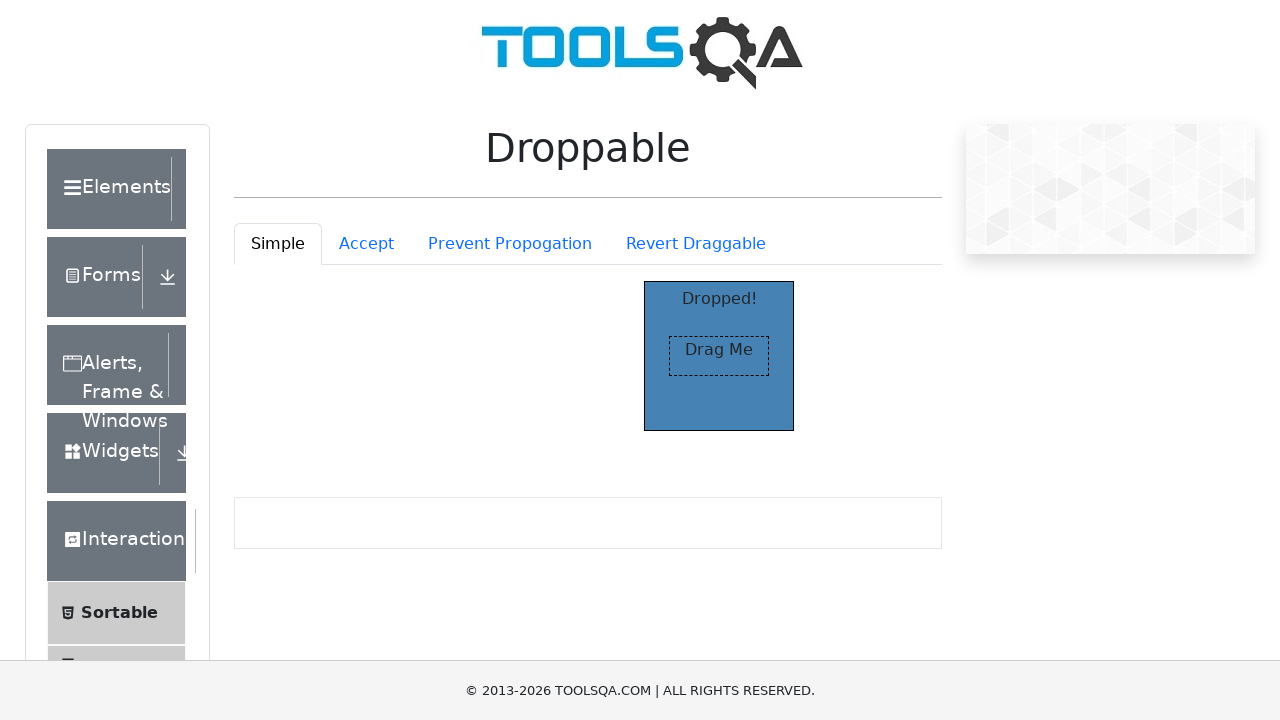